Tests JS Alert functionality by clicking the alert button, accepting the alert, and verifying the result message displays correctly

Starting URL: https://the-internet.herokuapp.com/javascript_alerts

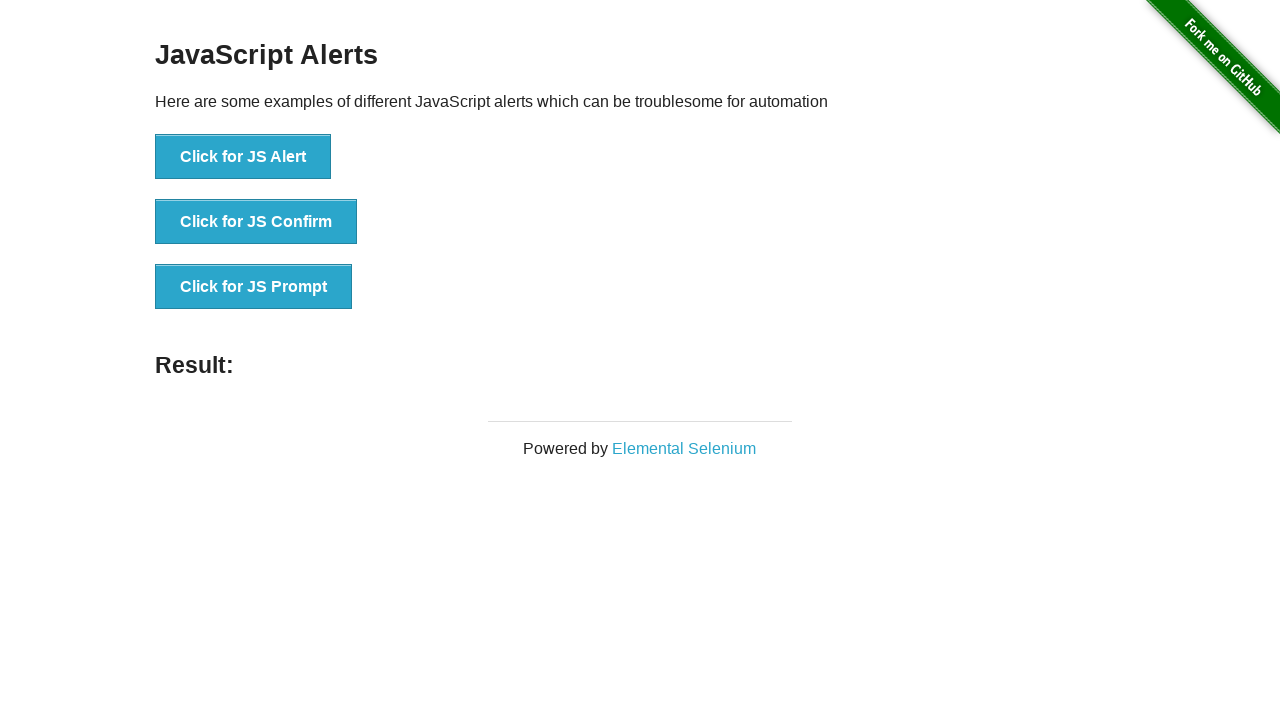

Clicked JS Alert button at (243, 157) on button[onclick*='jsAlert']
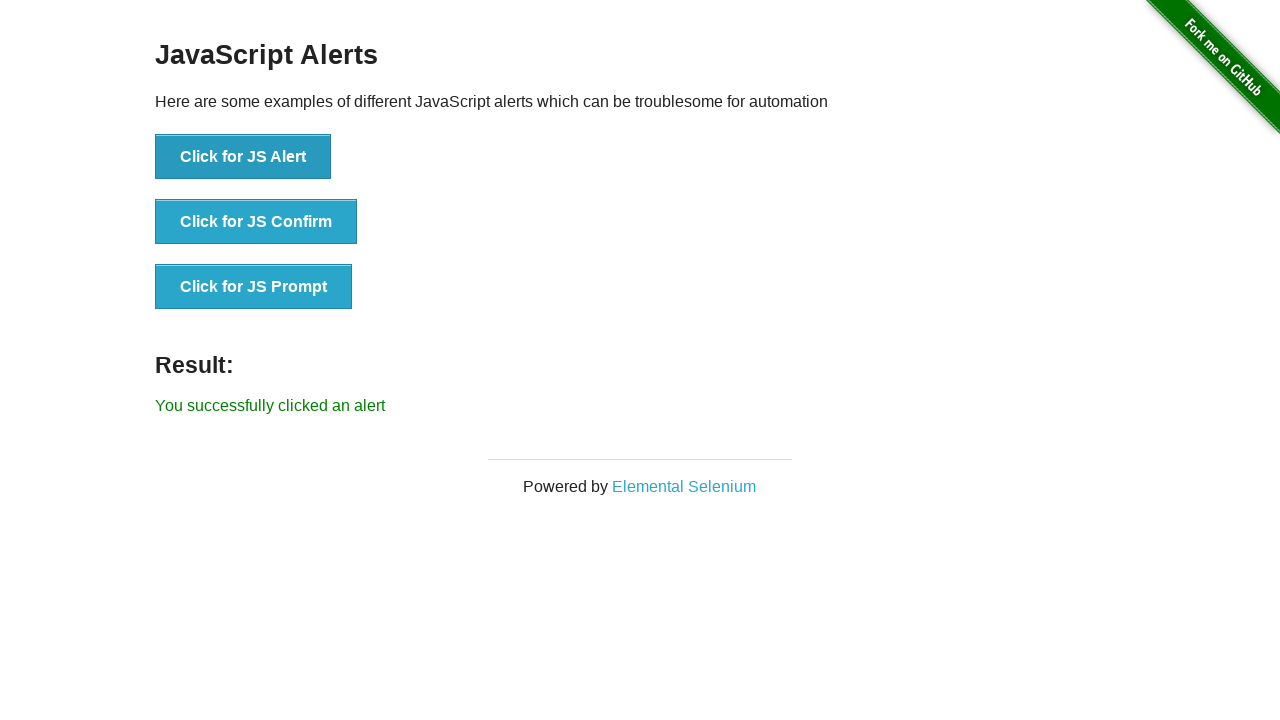

Set up dialog handler to accept alert
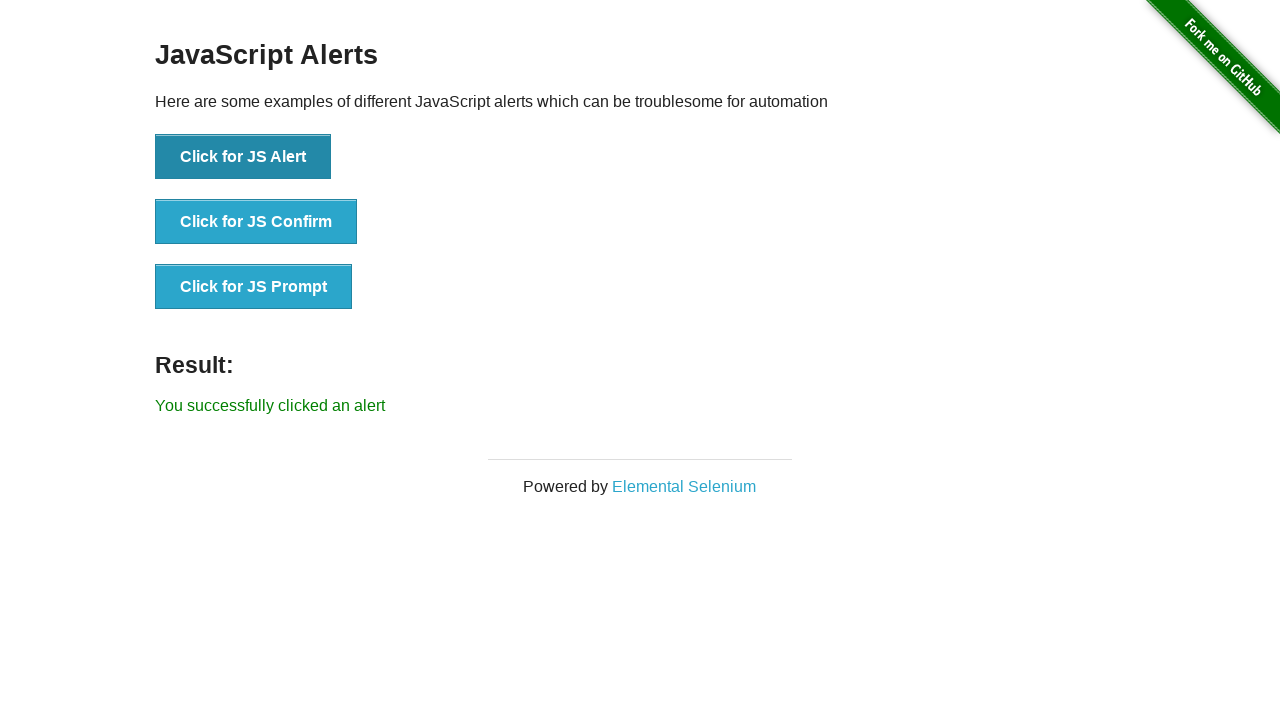

Result message appeared after accepting alert
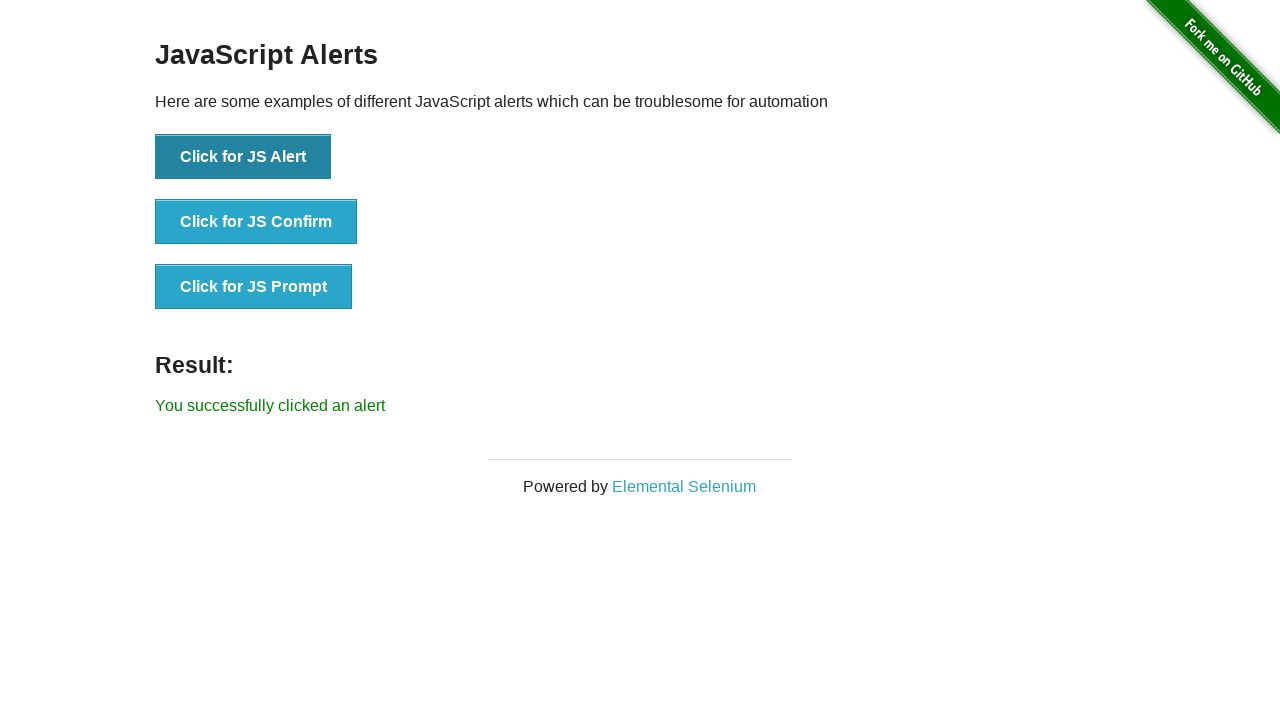

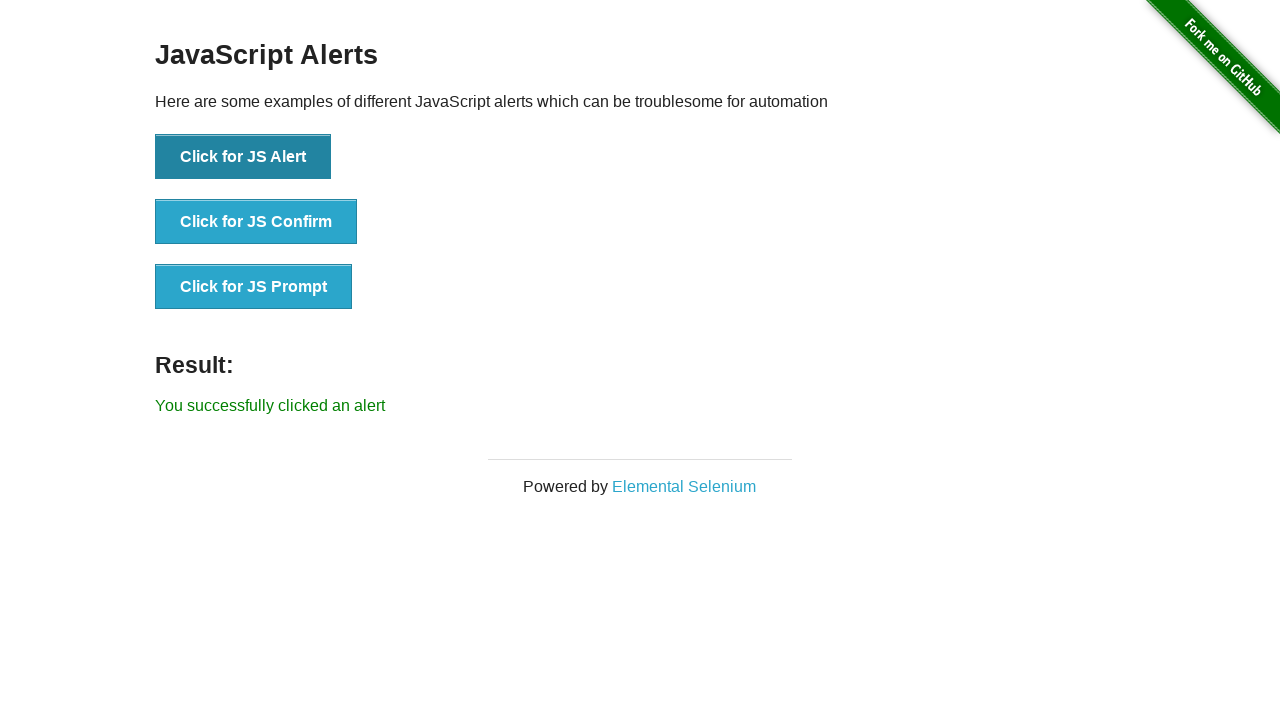